Tests right-click (context menu) functionality by performing a context click on a button element on a jQuery contextMenu demo page

Starting URL: http://swisnl.github.io/jQuery-contextMenu/demo.html

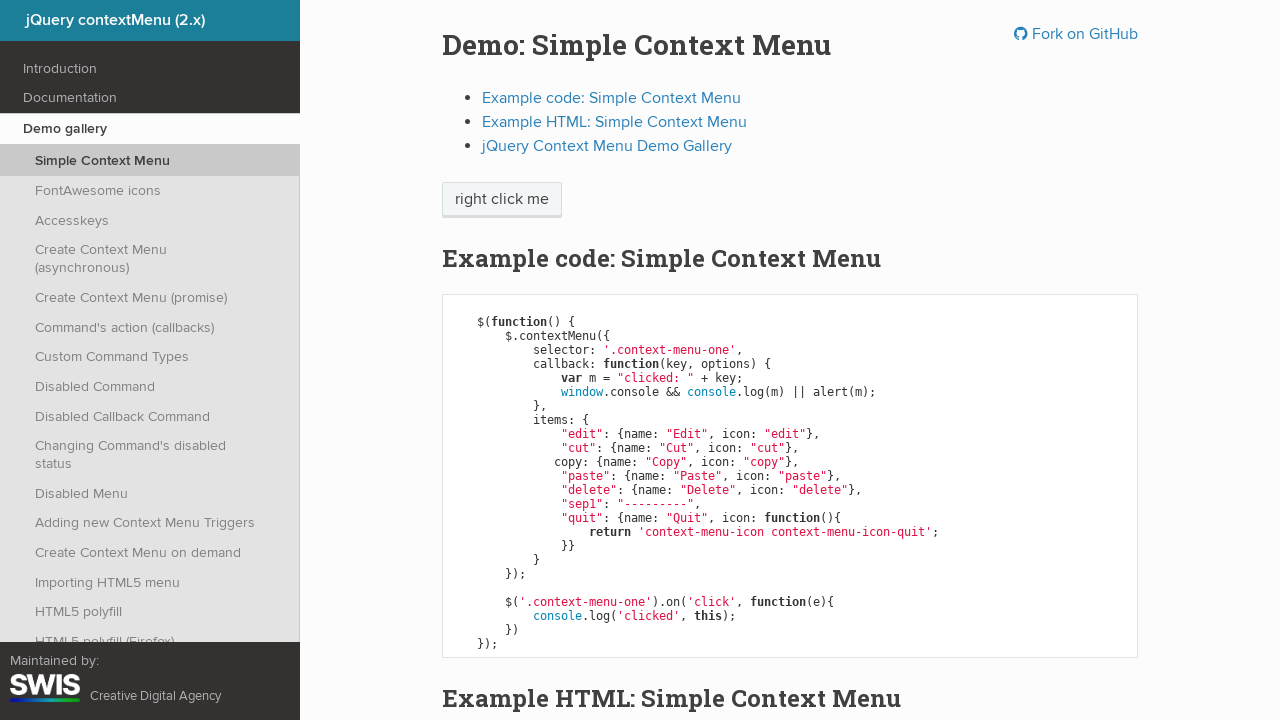

Right-click target button element is visible
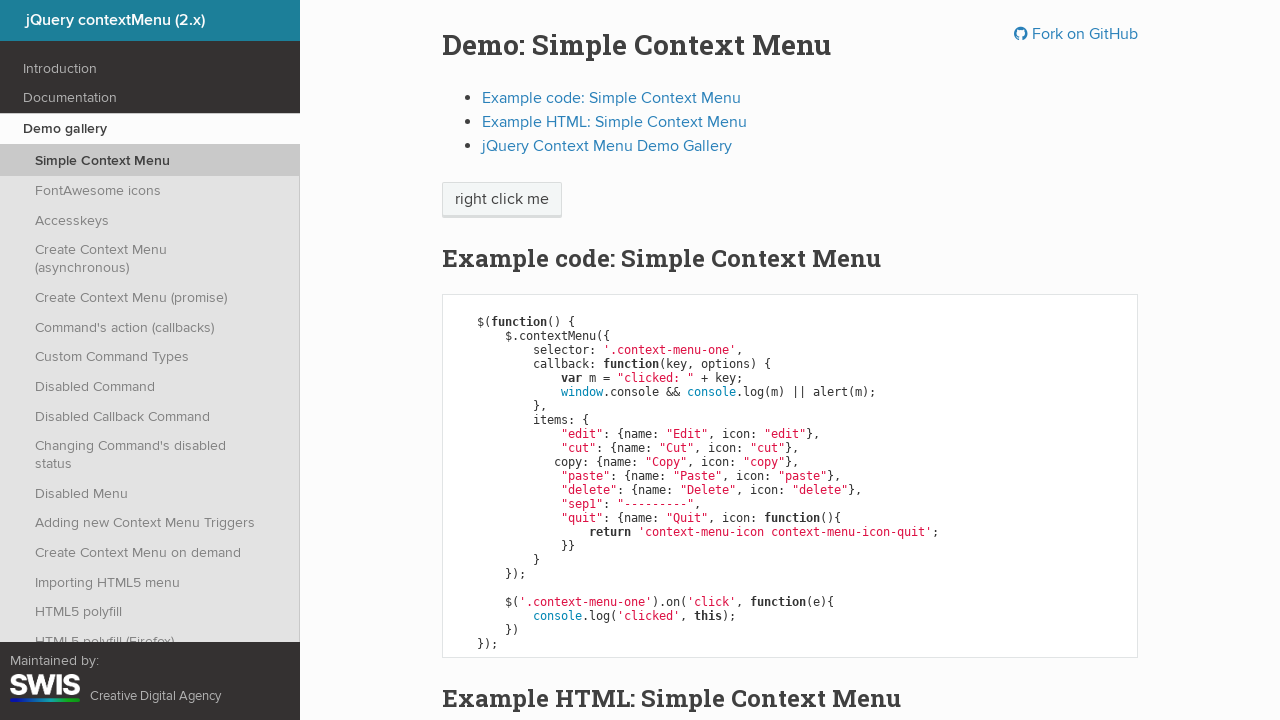

Performed right-click on the context menu button at (502, 200) on span.context-menu-one.btn.btn-neutral
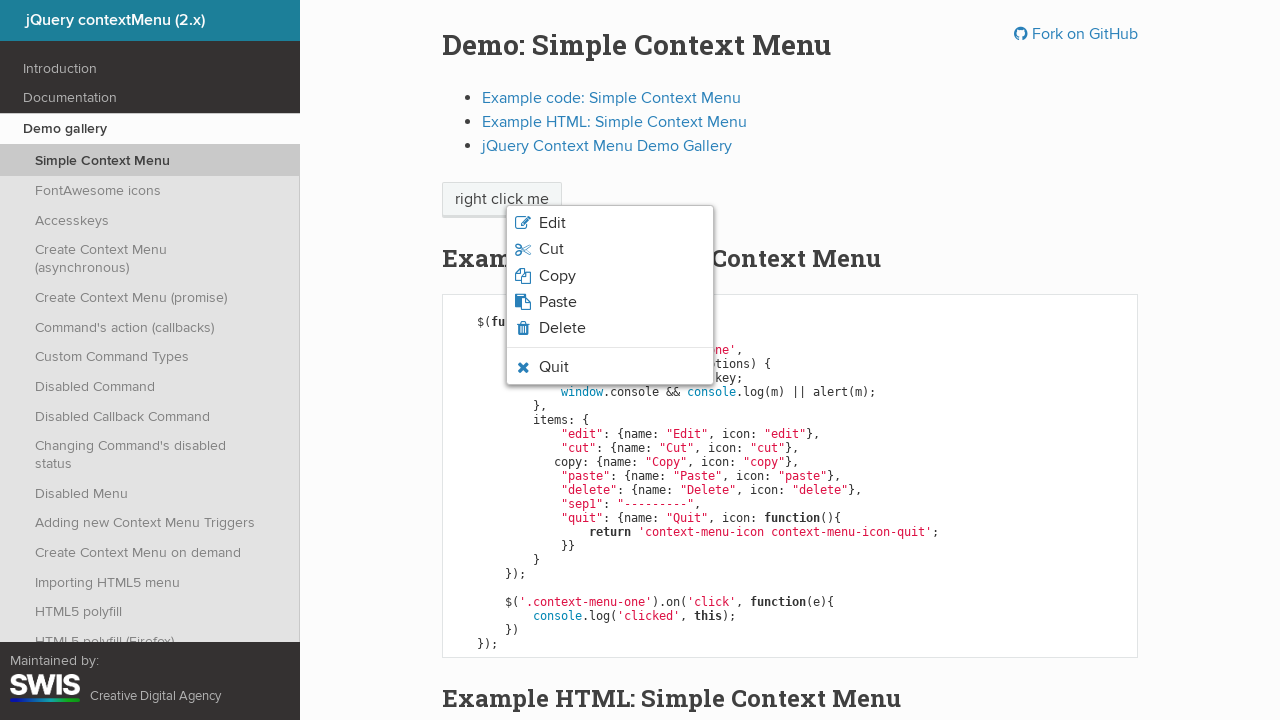

Context menu appeared after right-click
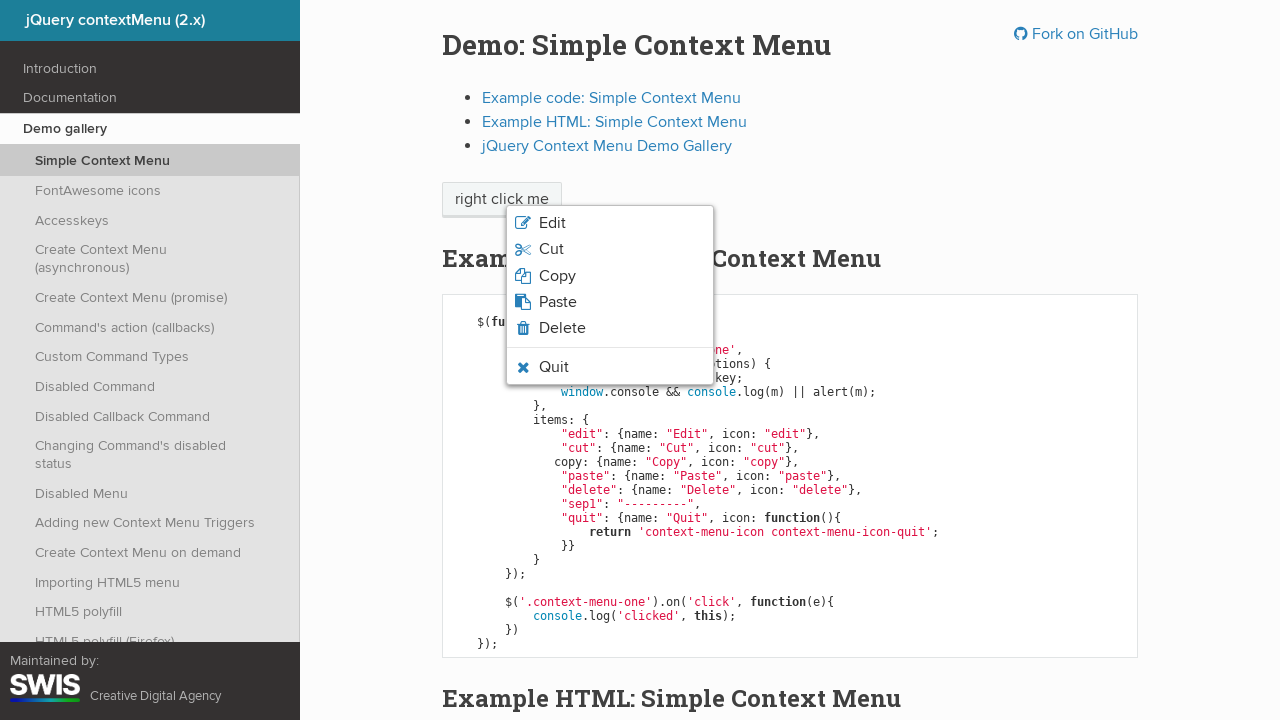

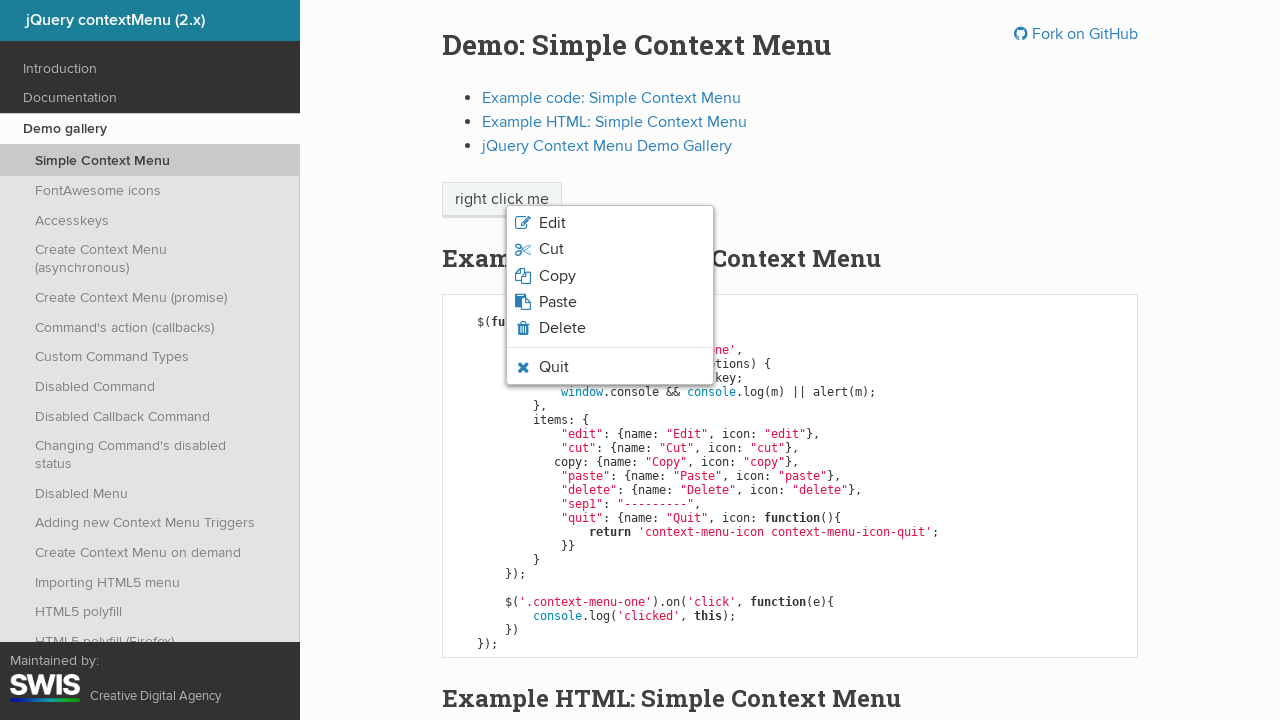